Tests opting out of A/B tests by adding an opt-out cookie before navigating to the A/B test page, then verifying the page shows "No A/B Test"

Starting URL: http://the-internet.herokuapp.com

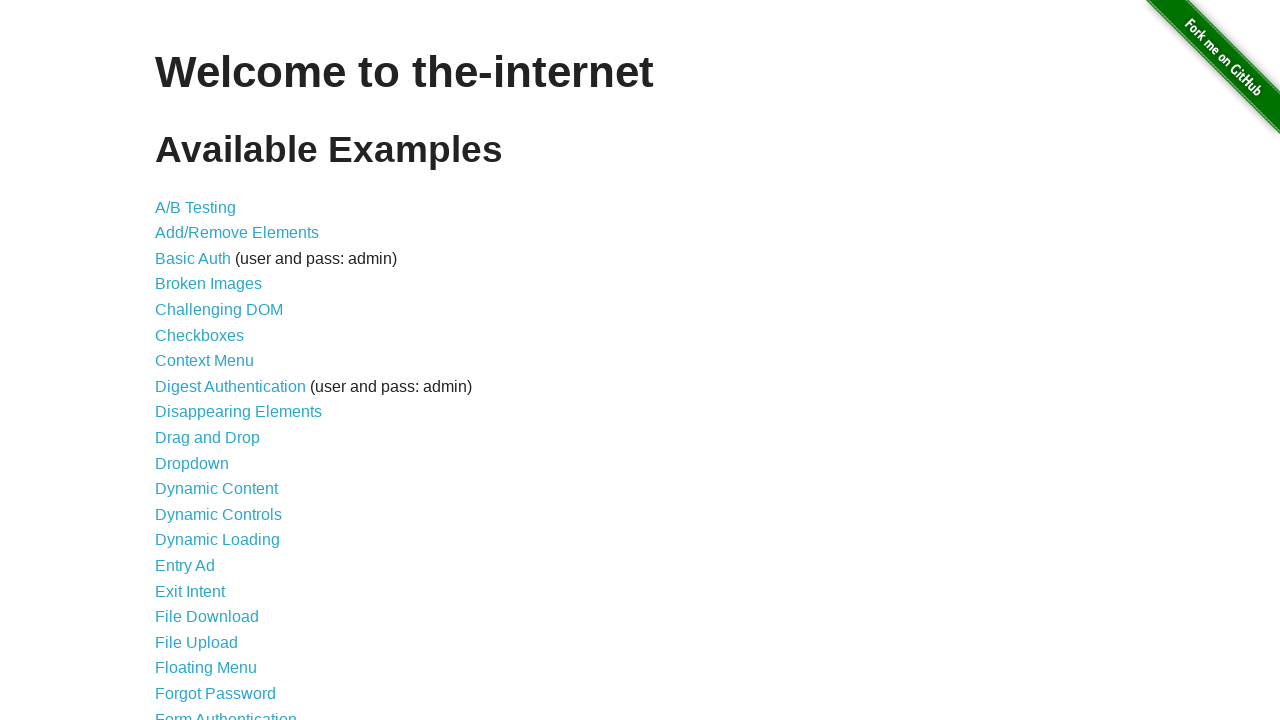

Added optimizelyOptOut cookie to opt out of A/B tests
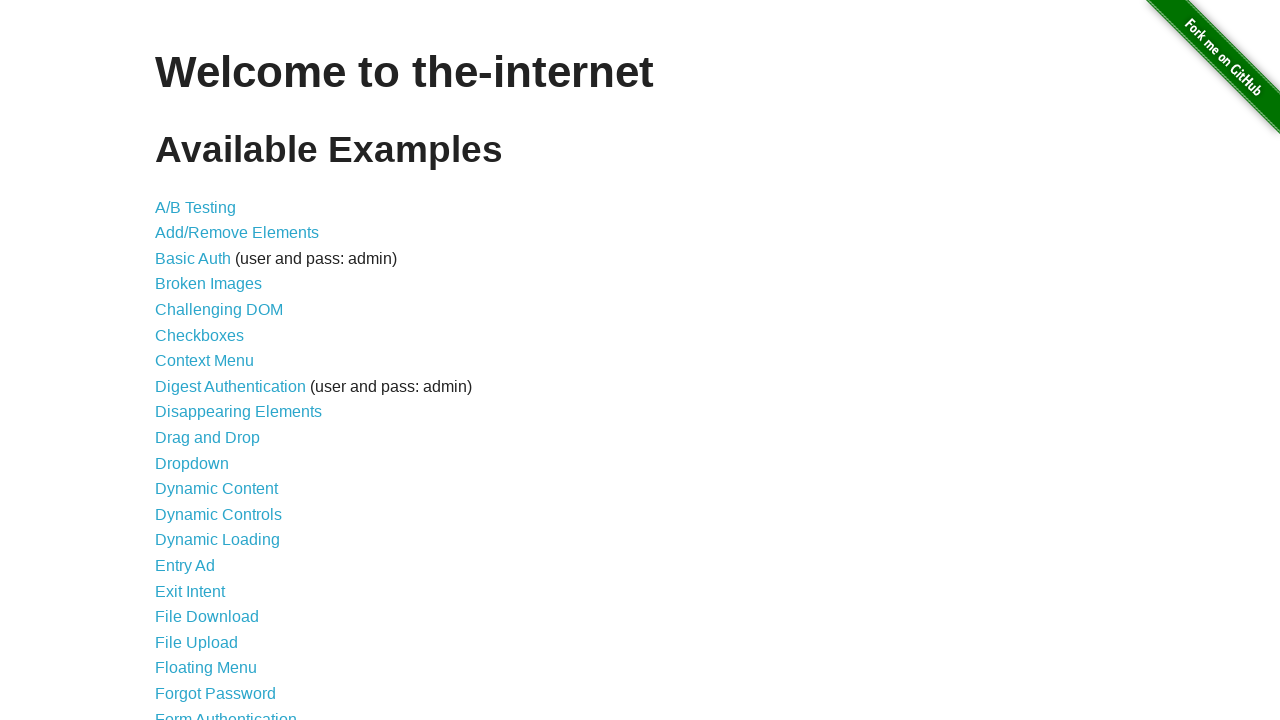

Navigated to A/B test page
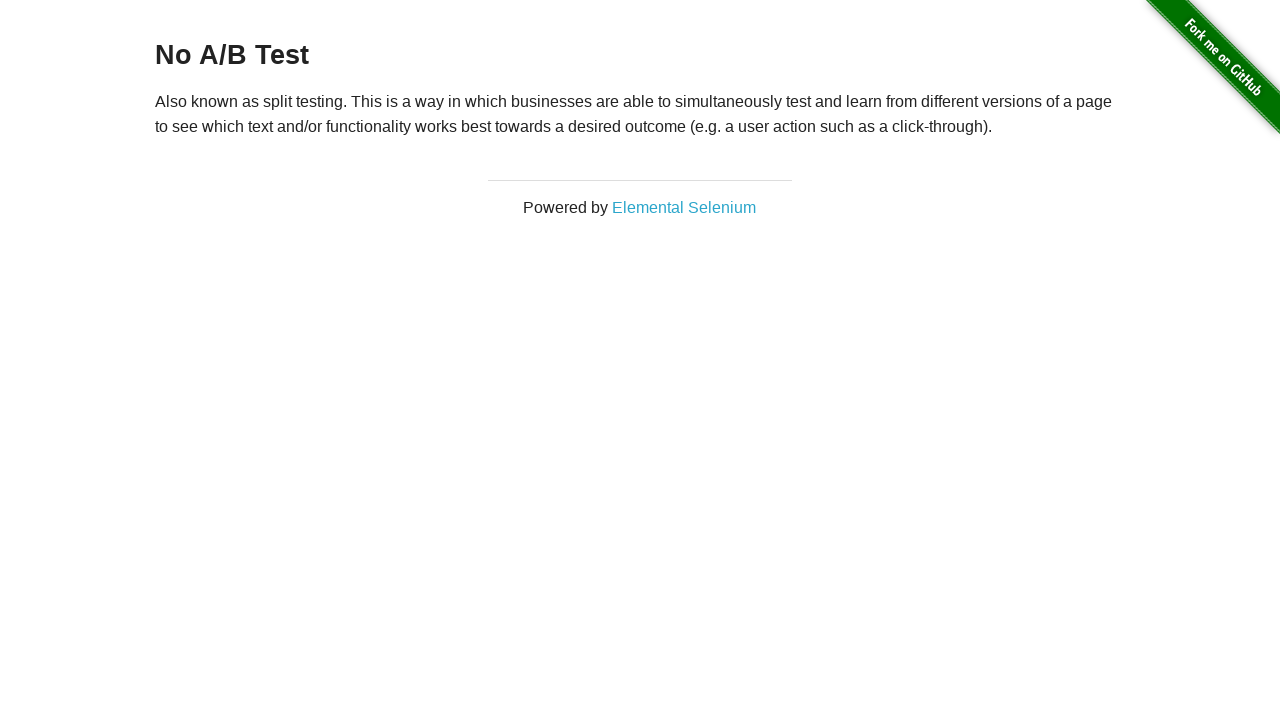

Retrieved heading text from page
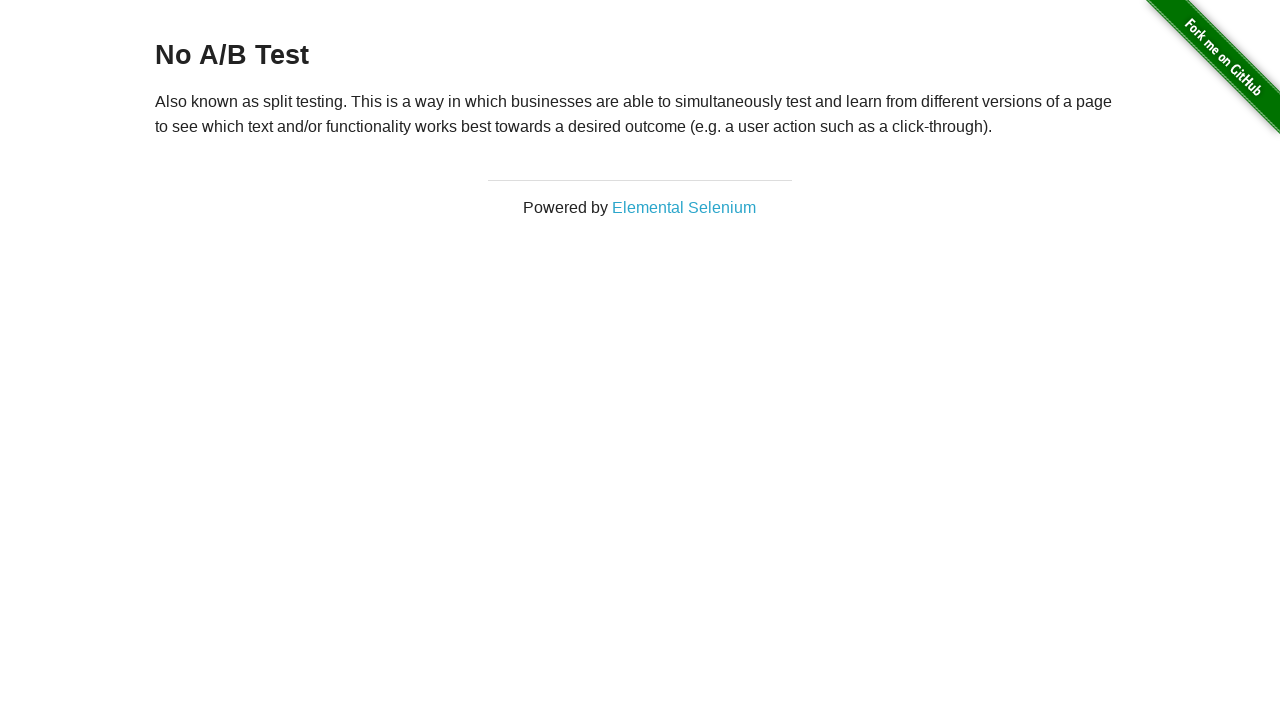

Verified heading starts with 'No A/B Test' - opt-out successful
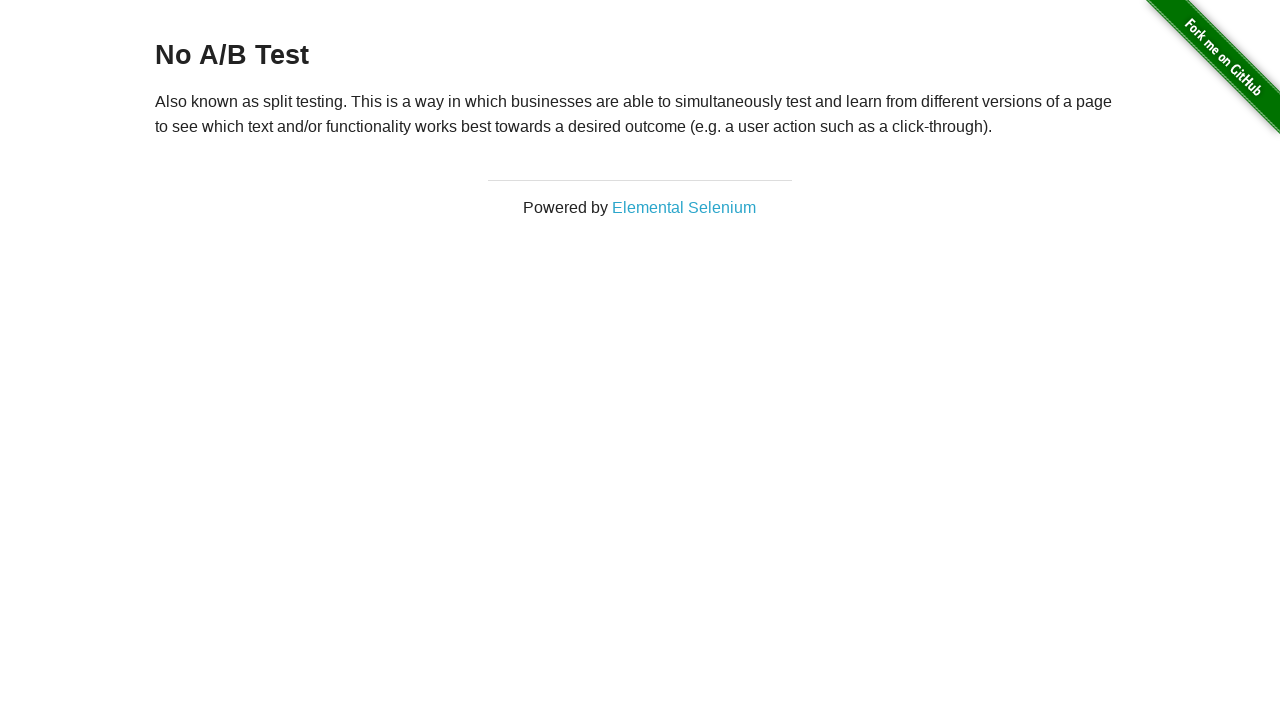

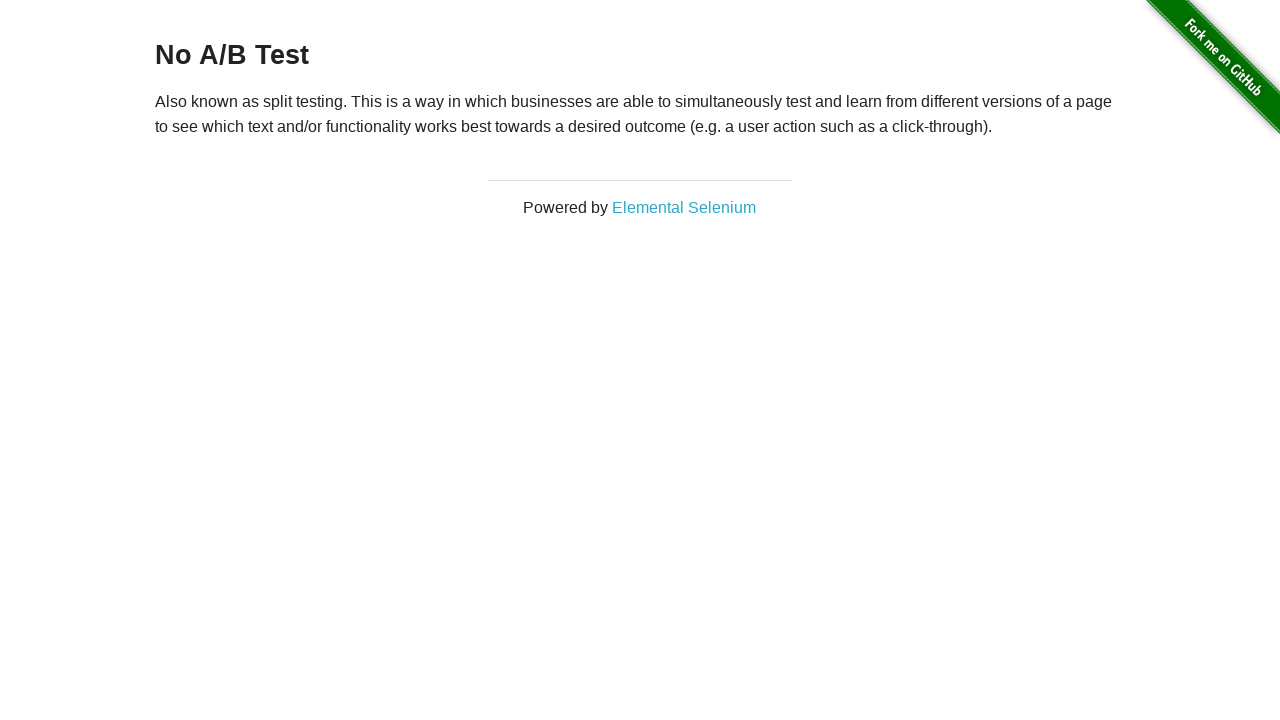